Tests iframe navigation on Oracle Java documentation by switching between different frames and clicking on various links within each frame

Starting URL: https://docs.oracle.com/javase/8/docs/api/

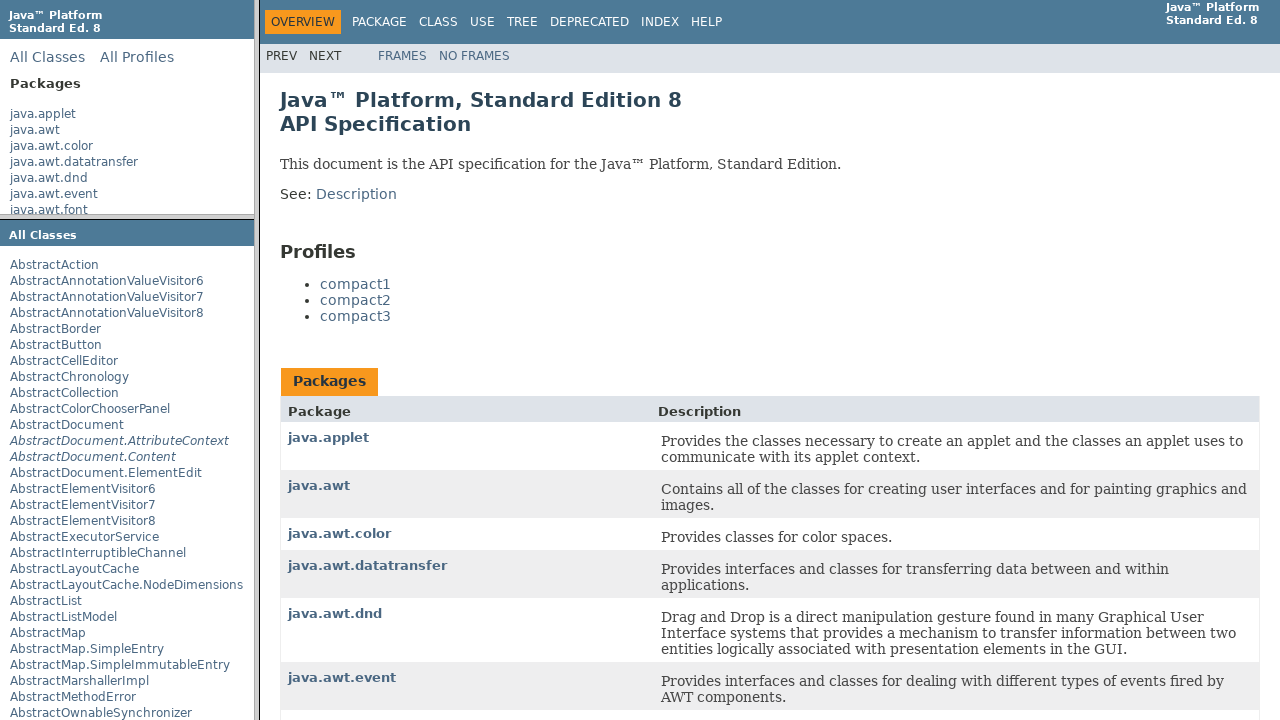

Located packageListFrame
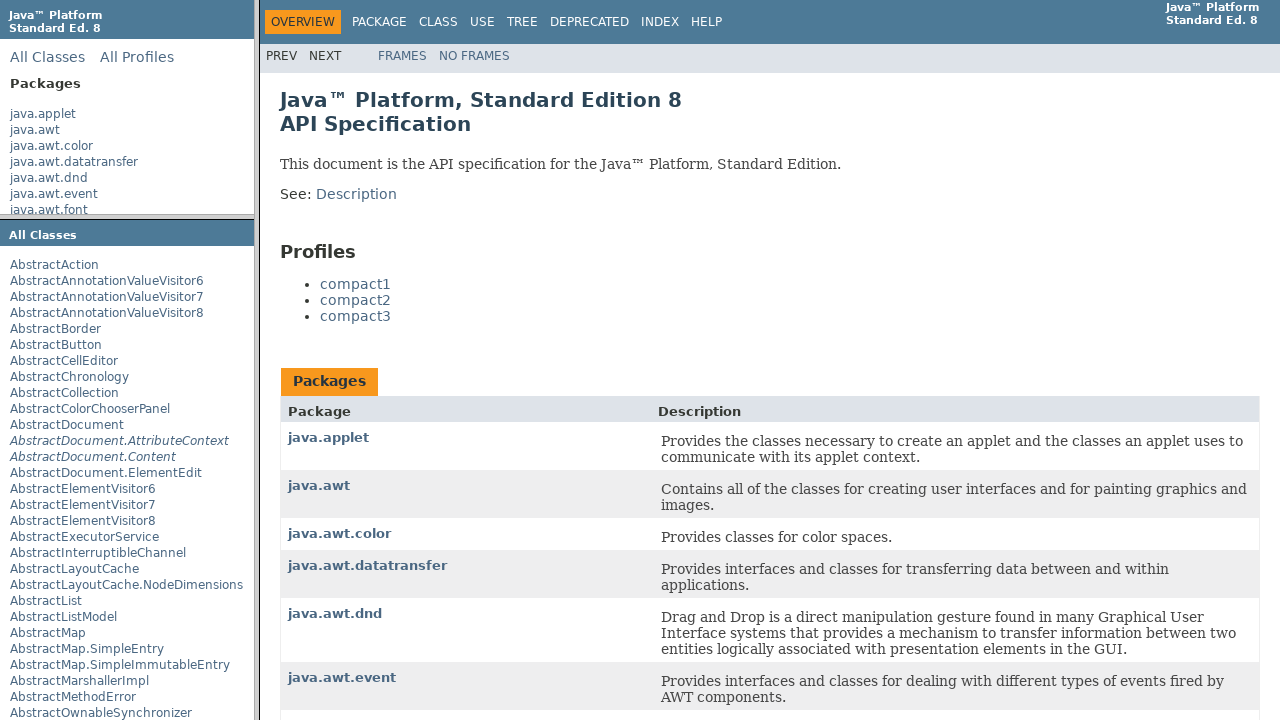

Clicked java.awt link in packageListFrame at (35, 130) on frame[name='packageListFrame'] >> internal:control=enter-frame >> internal:role=
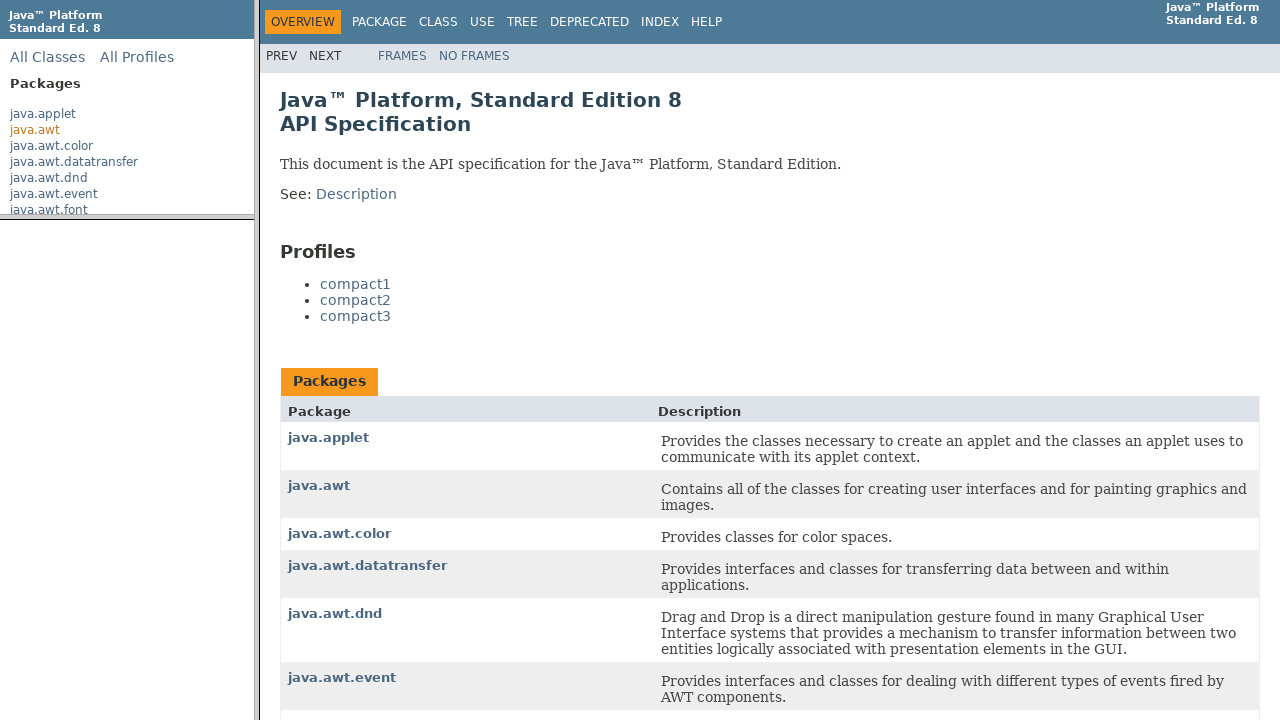

Located packageFrame
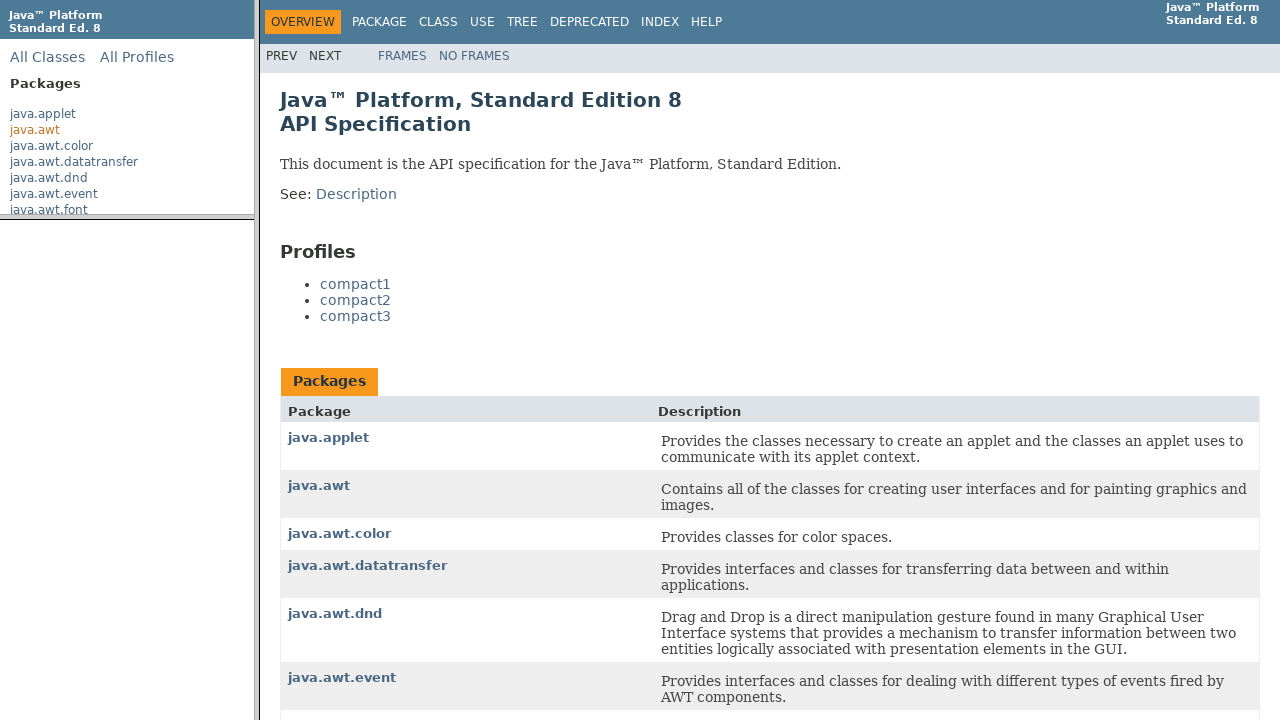

Clicked Adjustable link in packageFrame at (39, 310) on frame[name='packageFrame'] >> internal:control=enter-frame >> internal:role=link
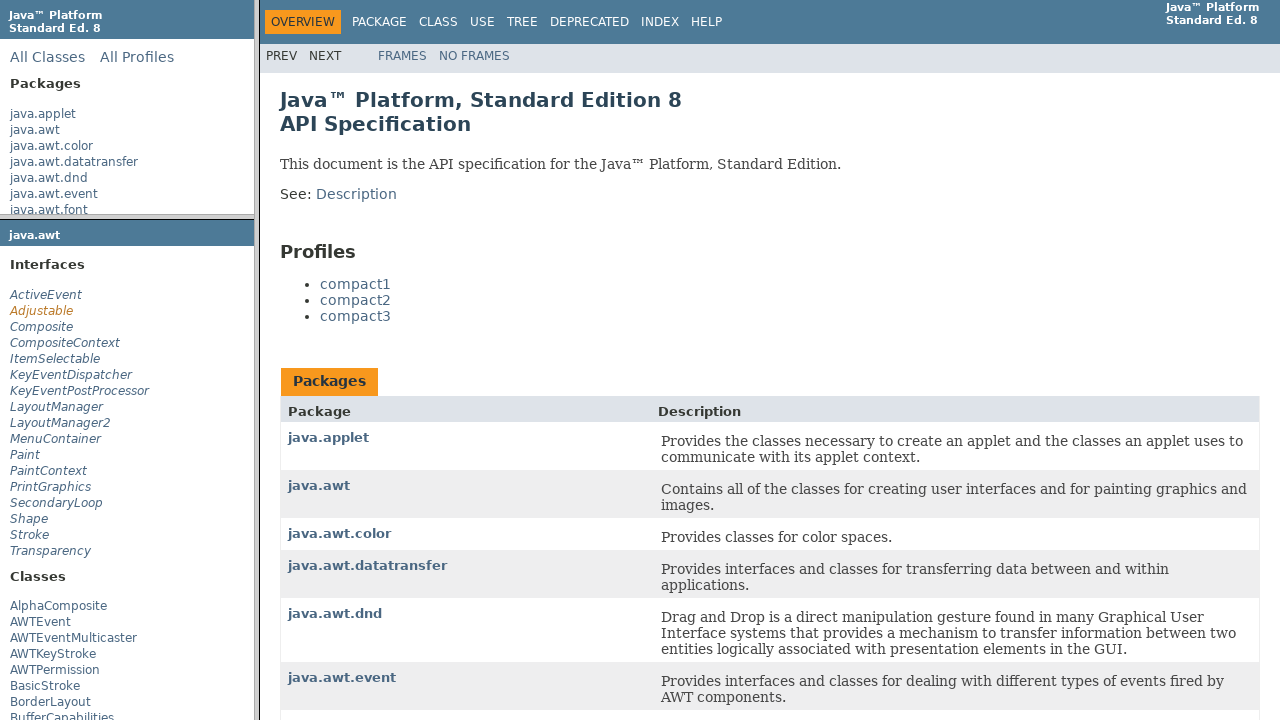

Located classFrame
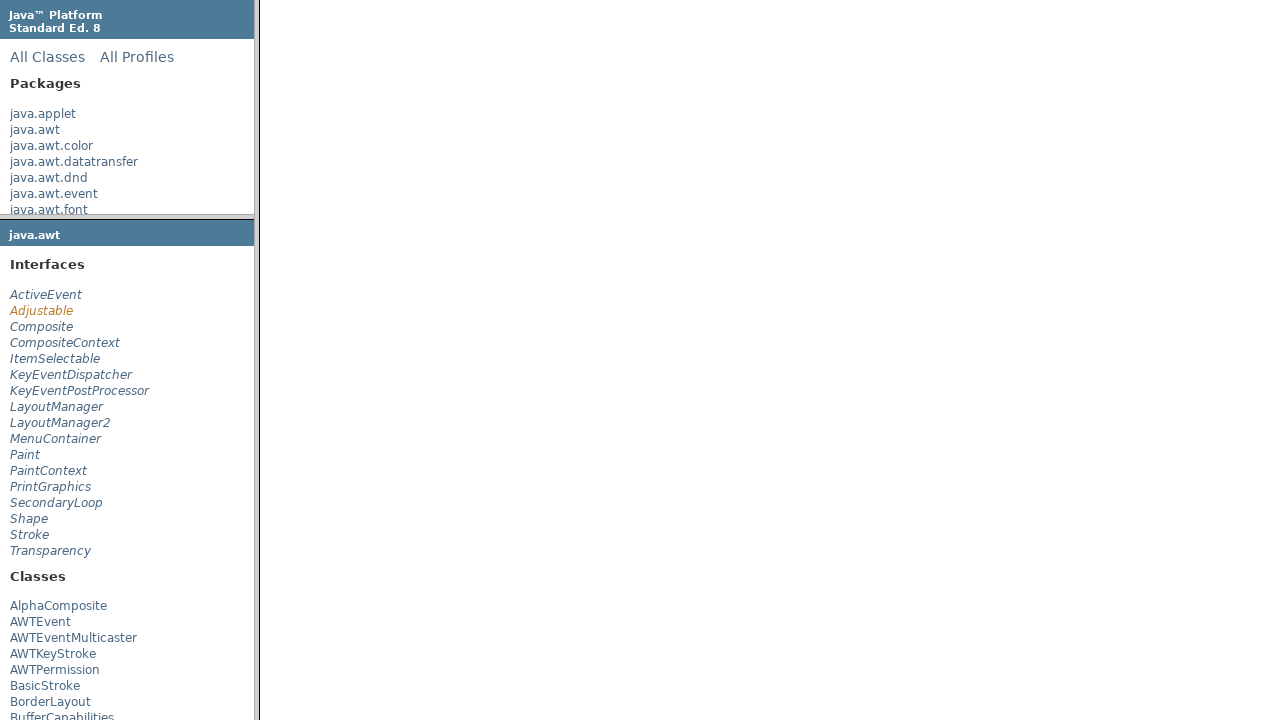

Clicked JScrollPane.ScrollBar link in classFrame at (460, 213) on frame[name='classFrame'] >> internal:control=enter-frame >> internal:role=link[n
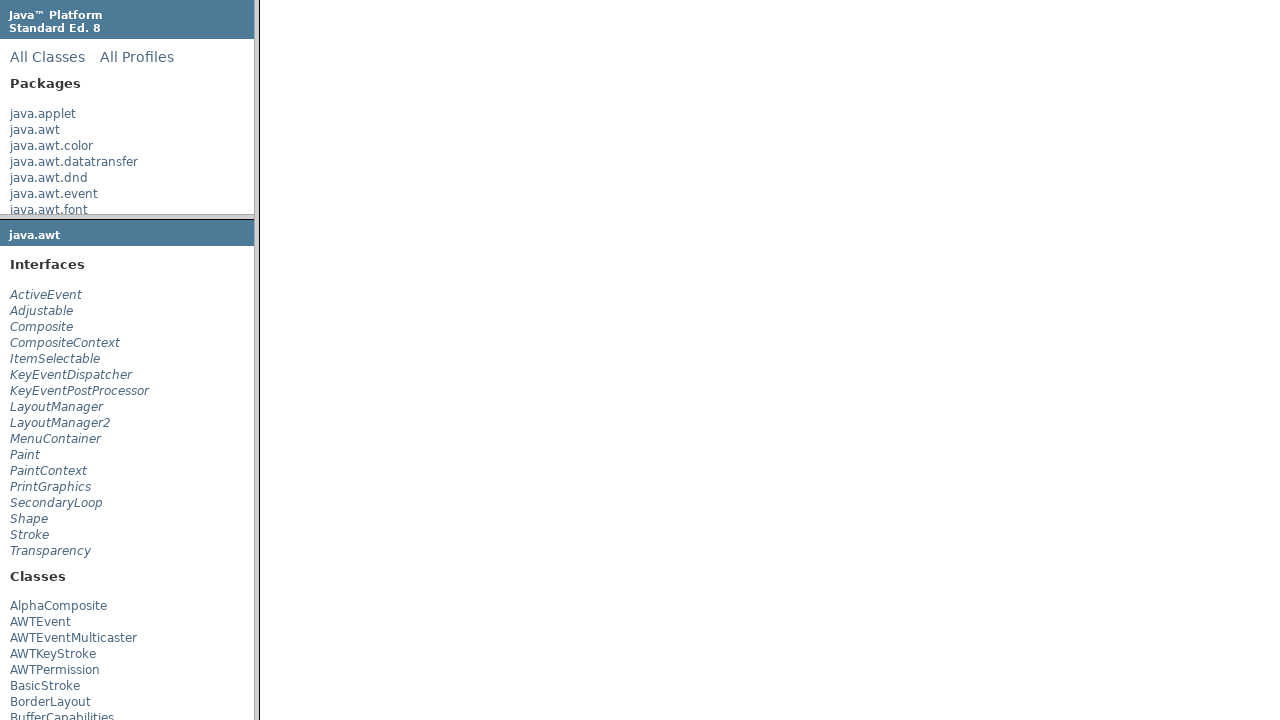

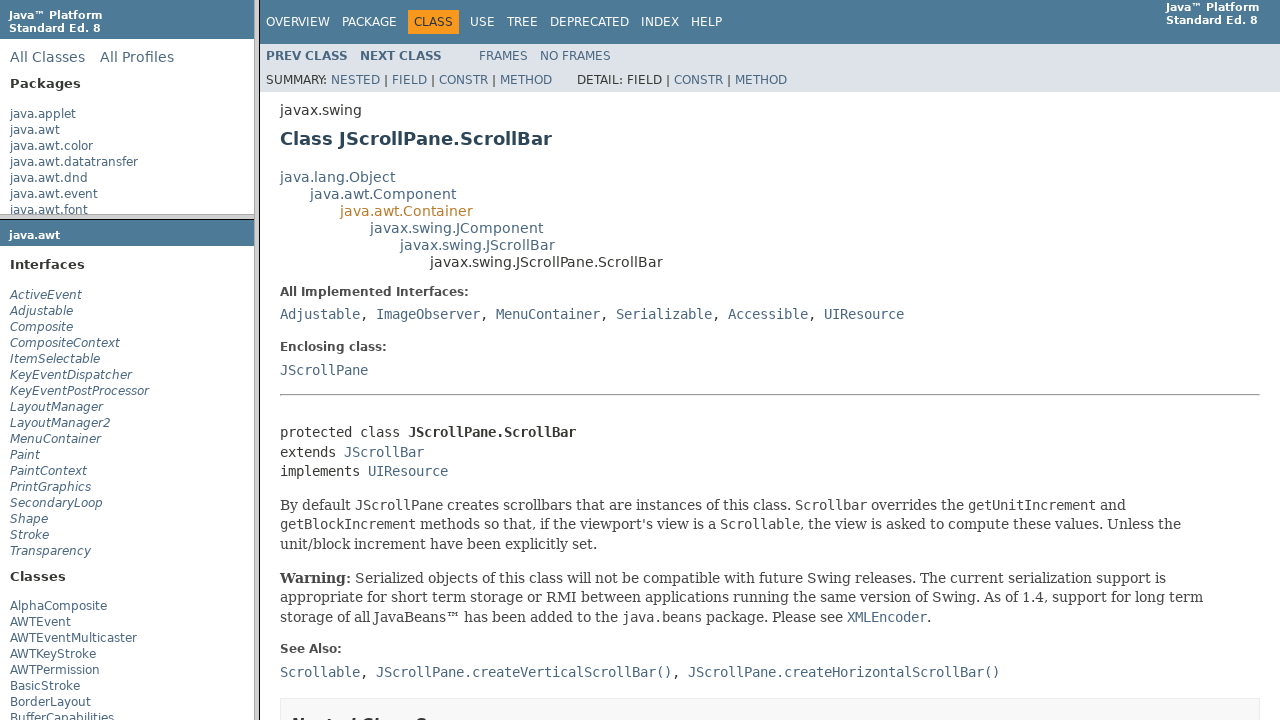